Navigates to the Playwright website, then to the Python documentation page, and clicks on the Docs link to access the documentation section.

Starting URL: https://playwright.dev

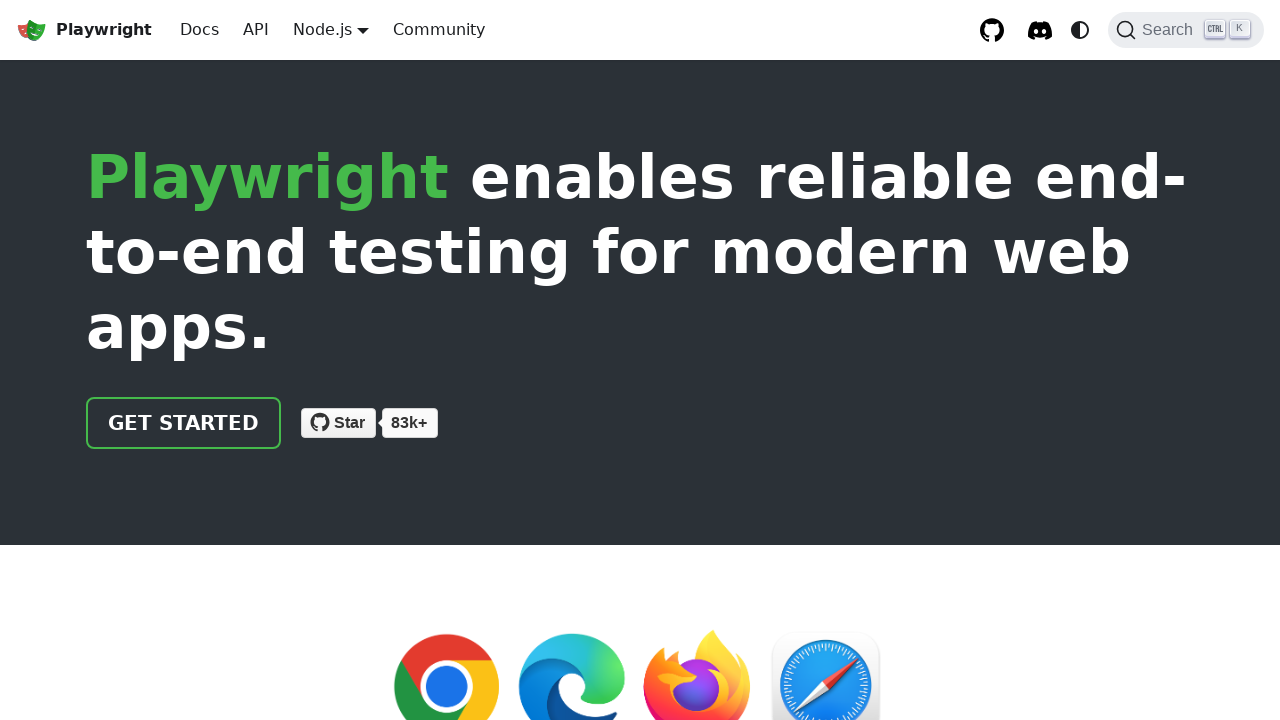

Navigated to Playwright Python documentation page
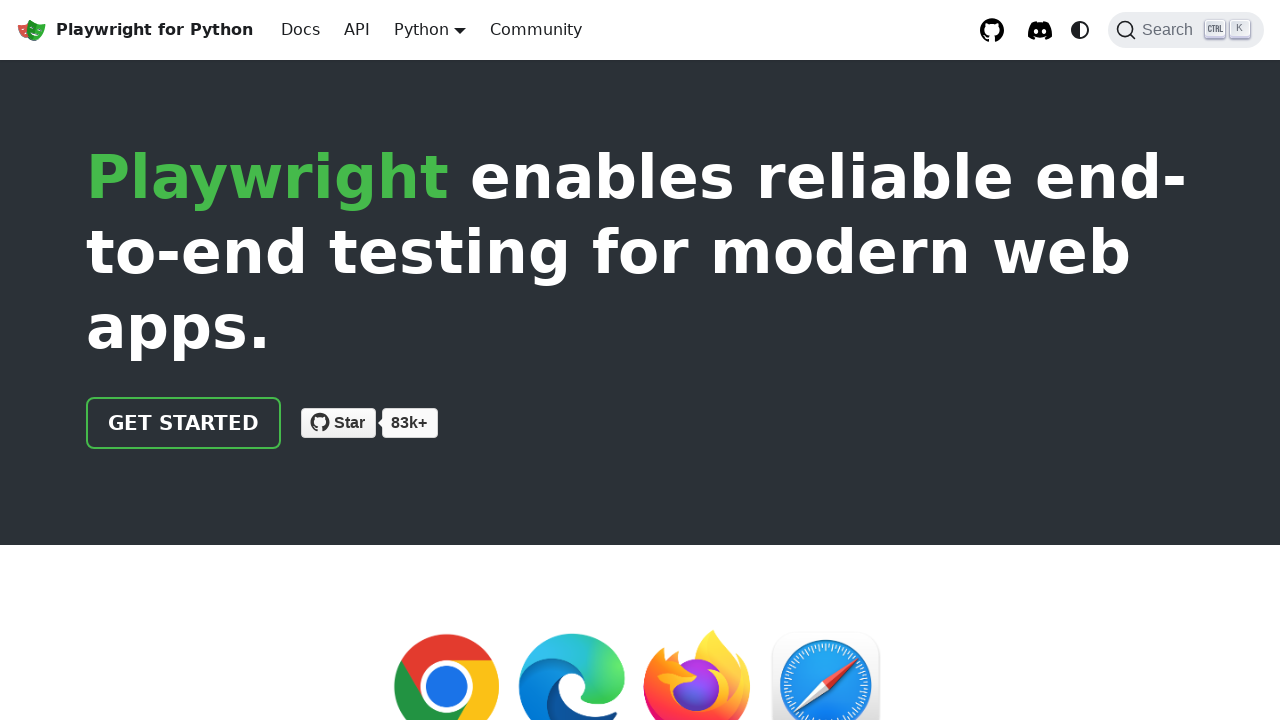

Located Docs link element
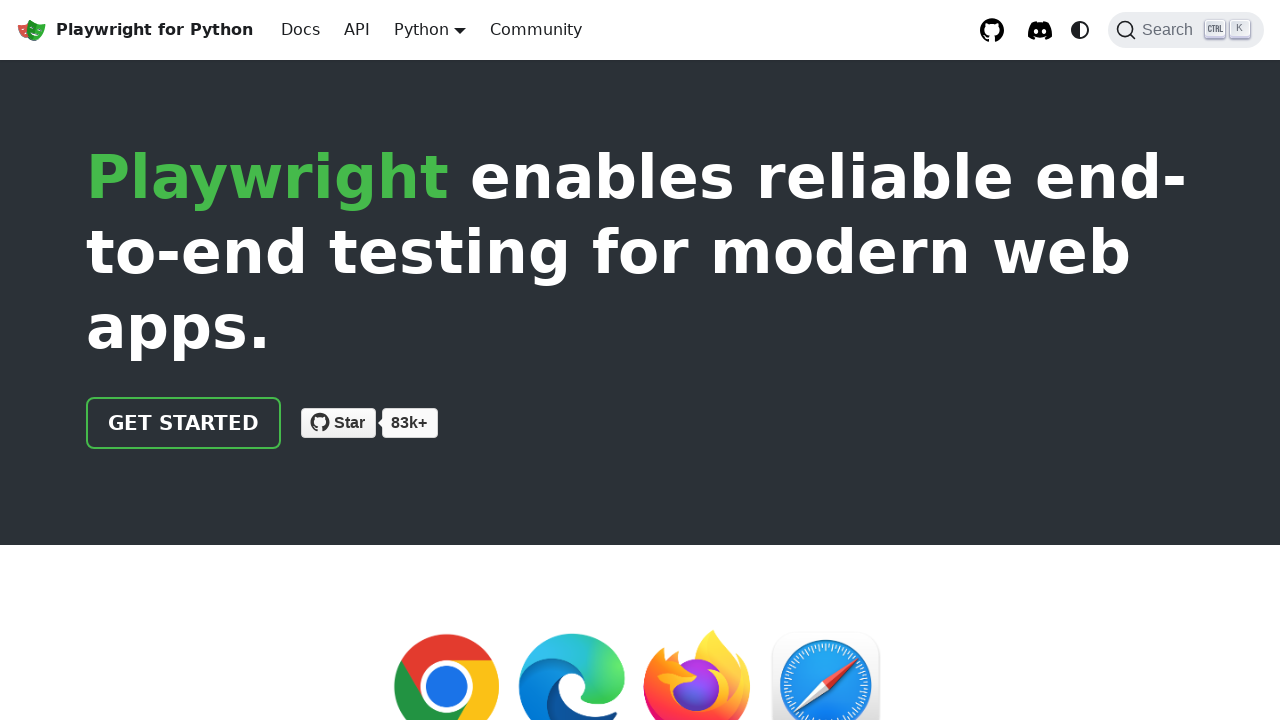

Clicked on Docs link to access documentation section at (300, 30) on internal:role=link[name="Docs"i]
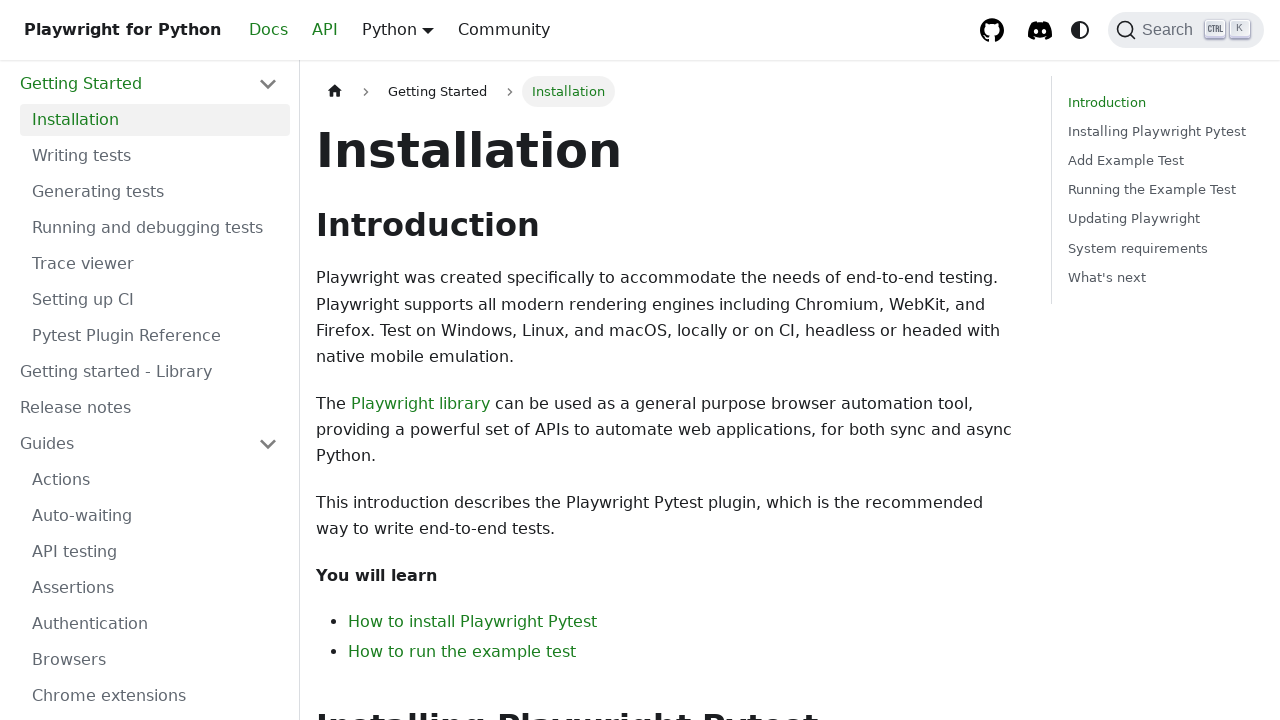

Documentation page fully loaded
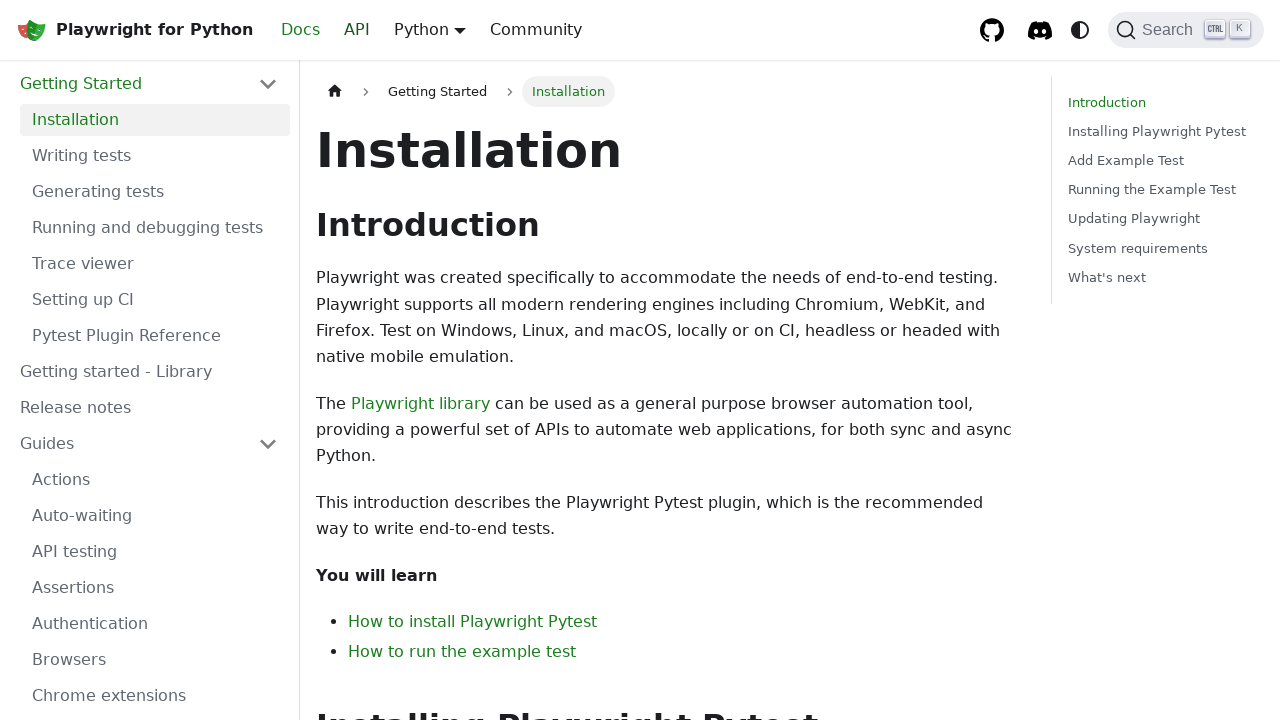

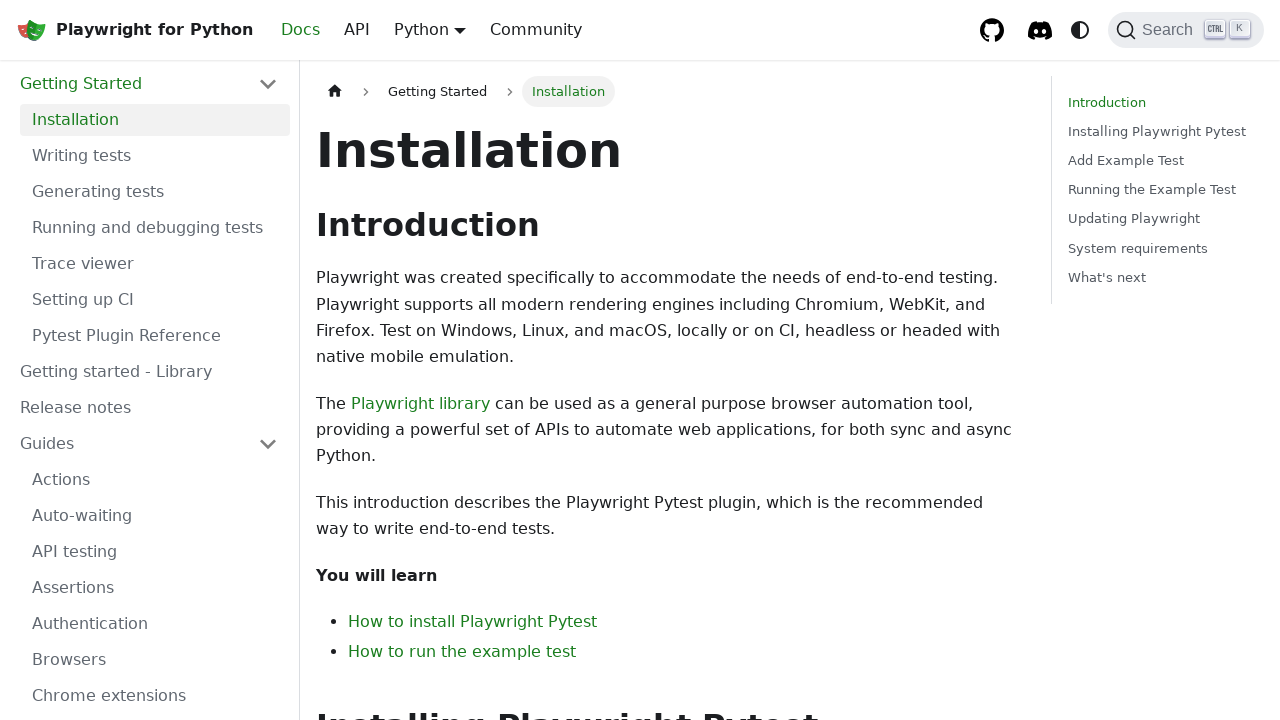